Tests a registration form by filling in first name, last name, and email fields, submitting the form, and verifying the success message is displayed.

Starting URL: http://suninjuly.github.io/registration1.html

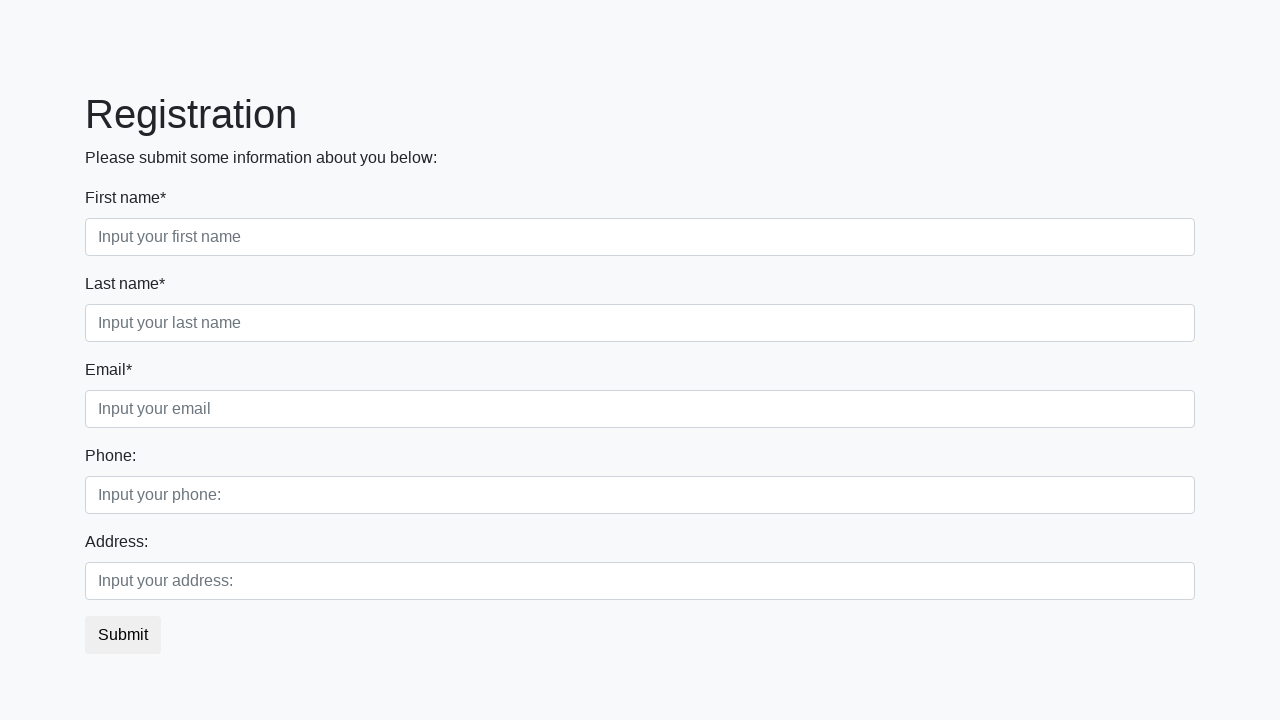

Filled first name field with 'KUZYA' on .form-control.first
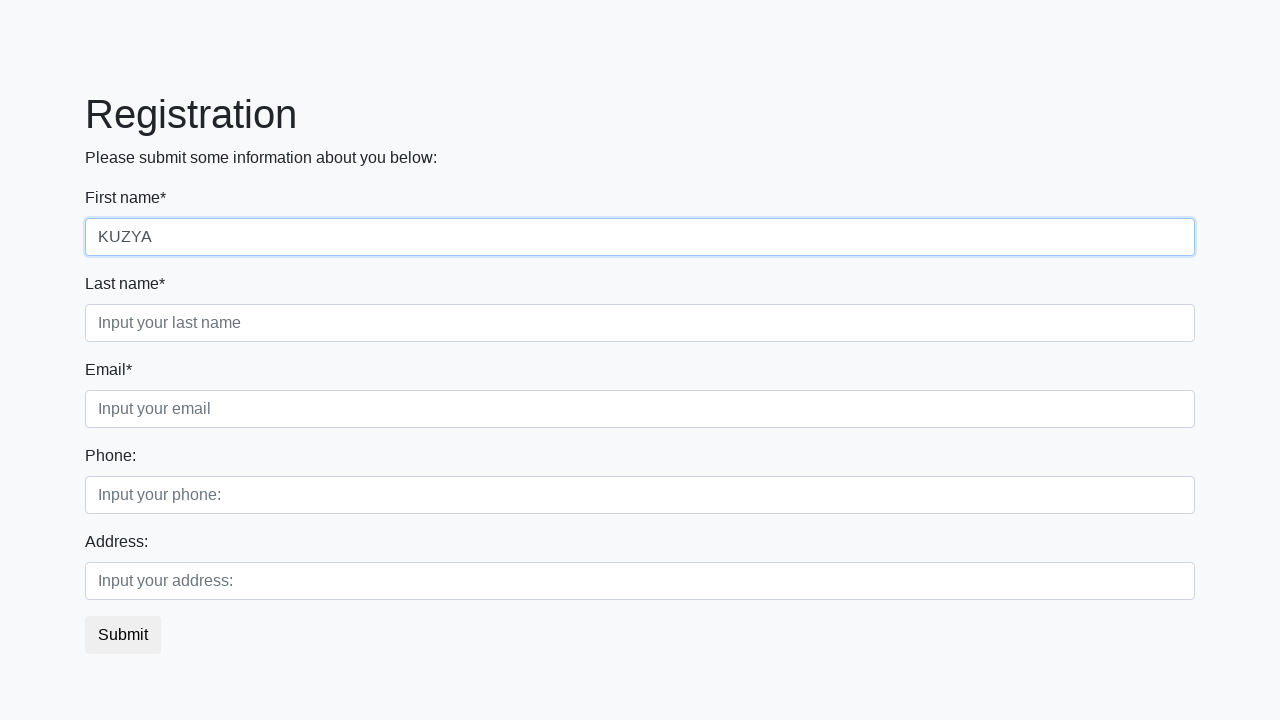

Filled last name field with 'Petrov' on input[placeholder='Input your last name']
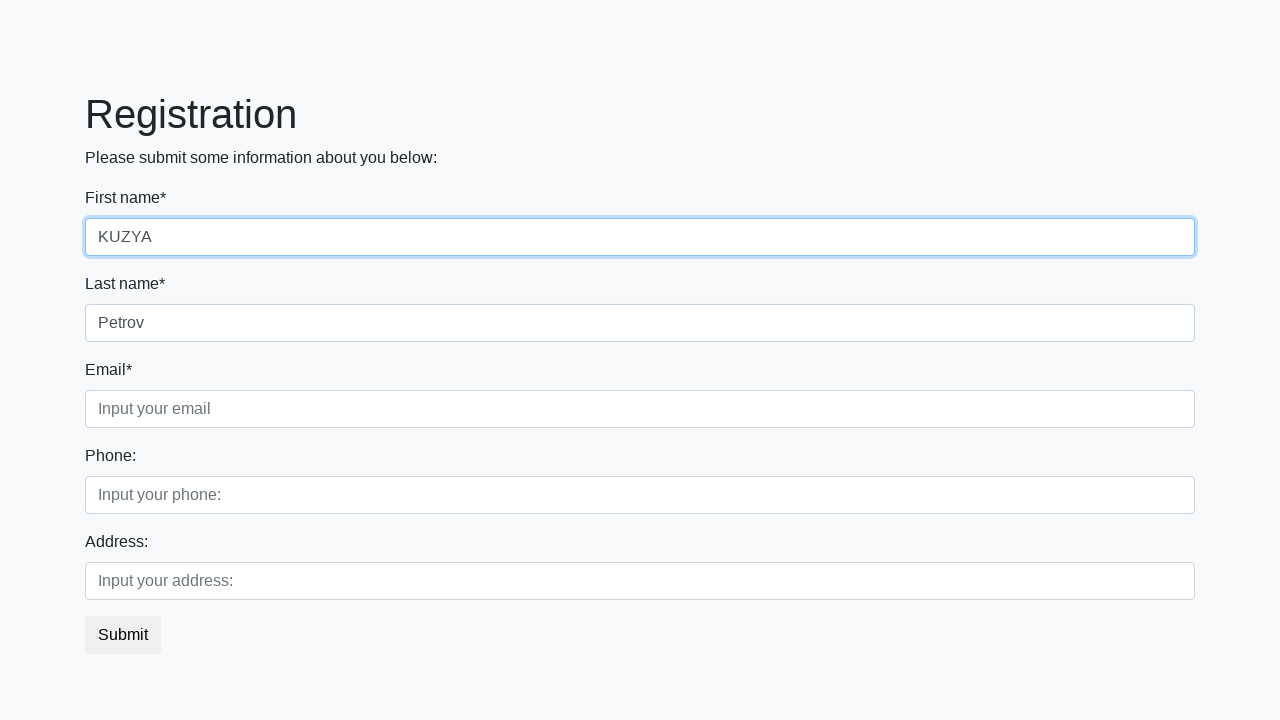

Filled email field with 'JJ@JJ.JJ' on .third
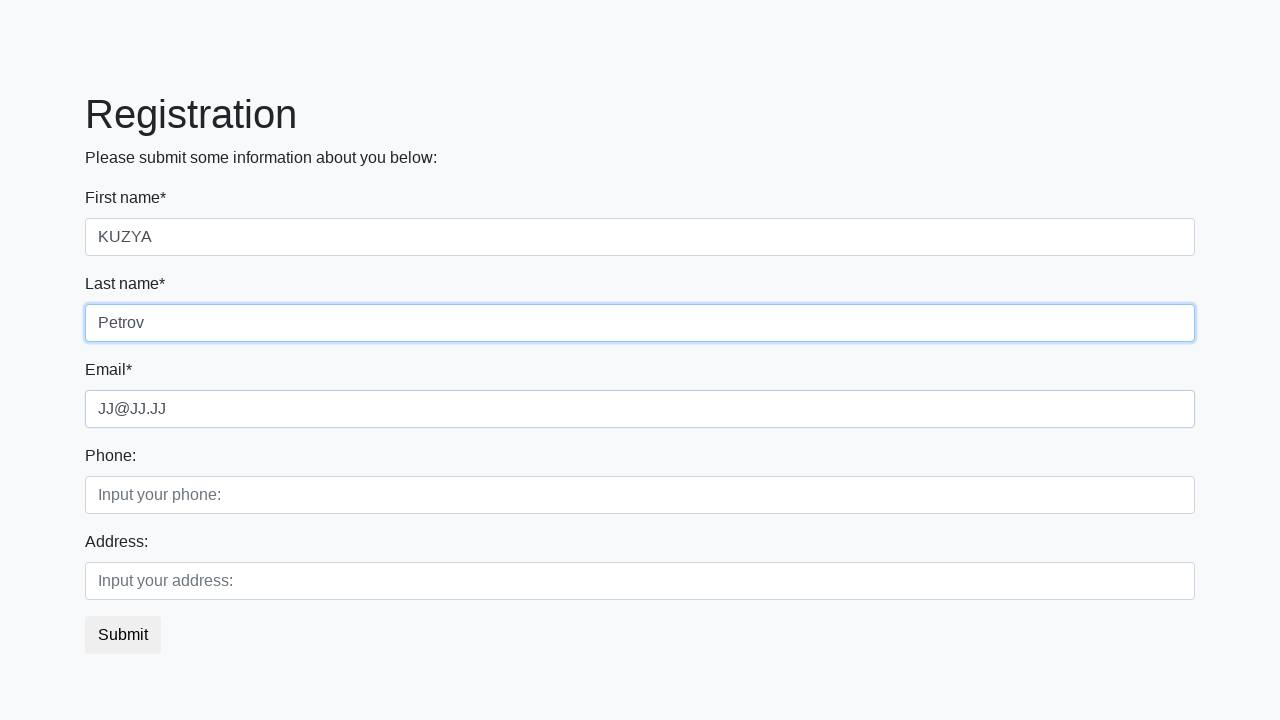

Clicked submit button to register at (123, 635) on button[type='submit']
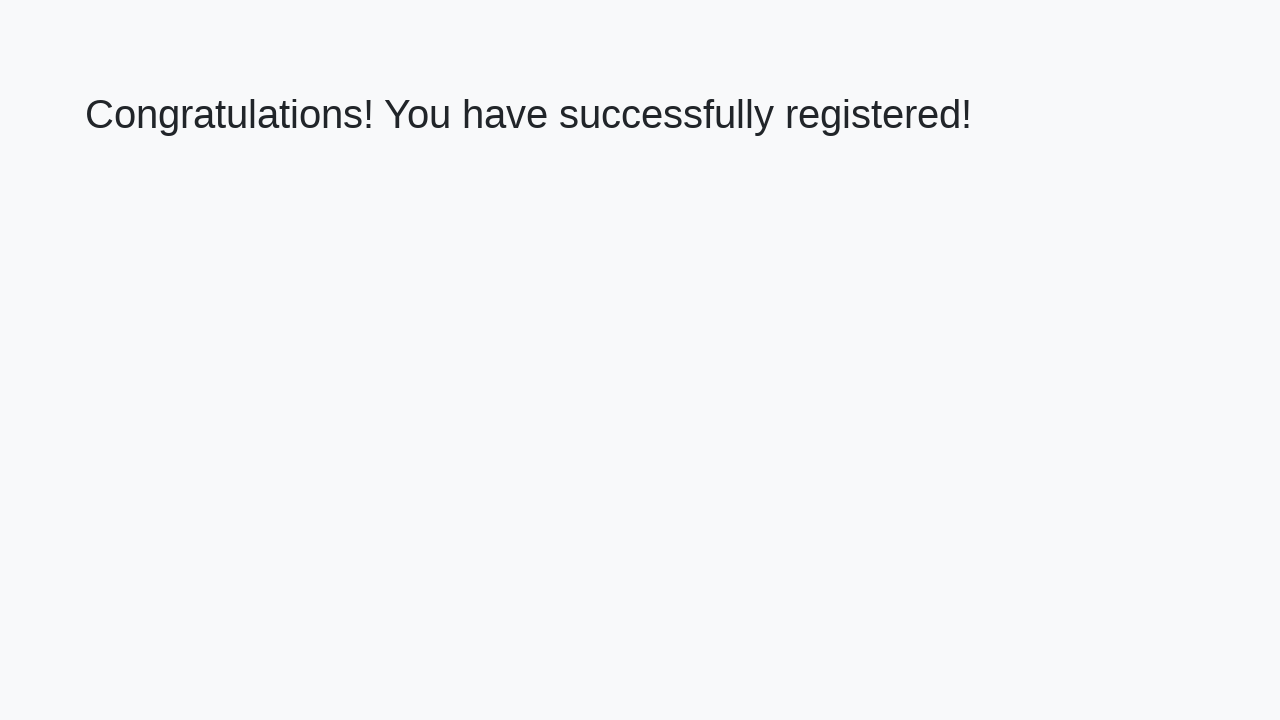

Success message appeared
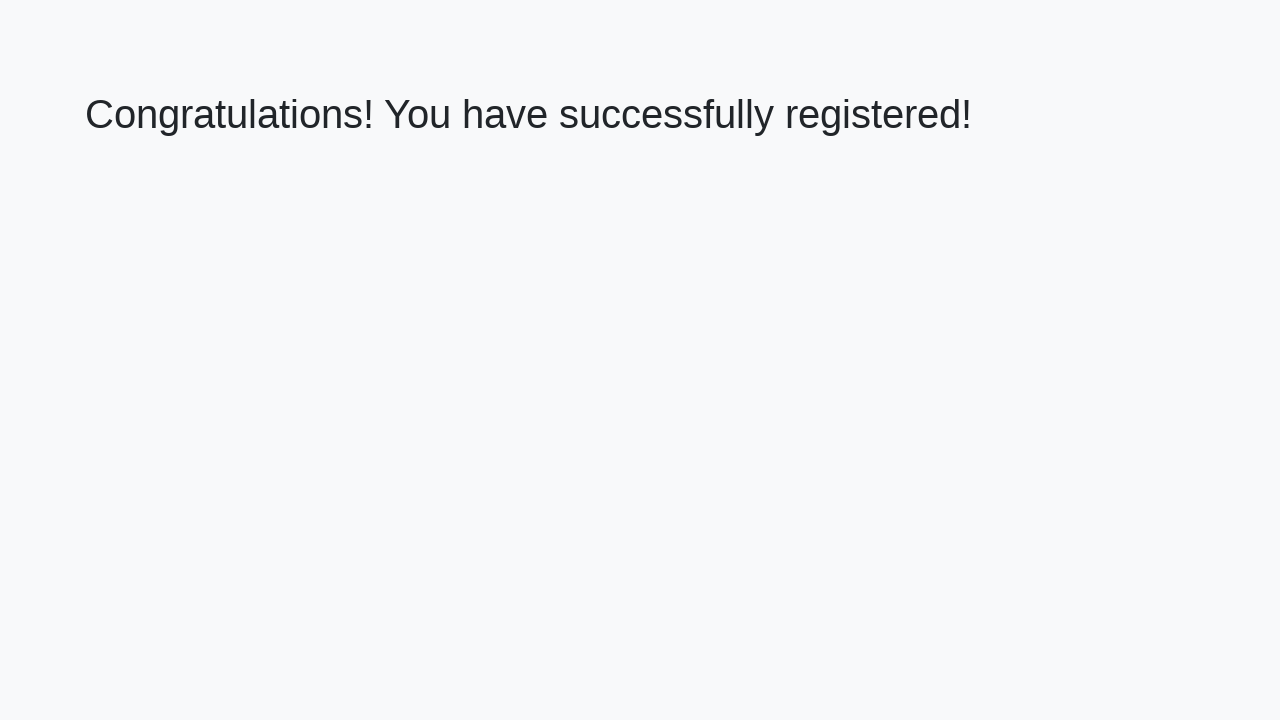

Retrieved success message text
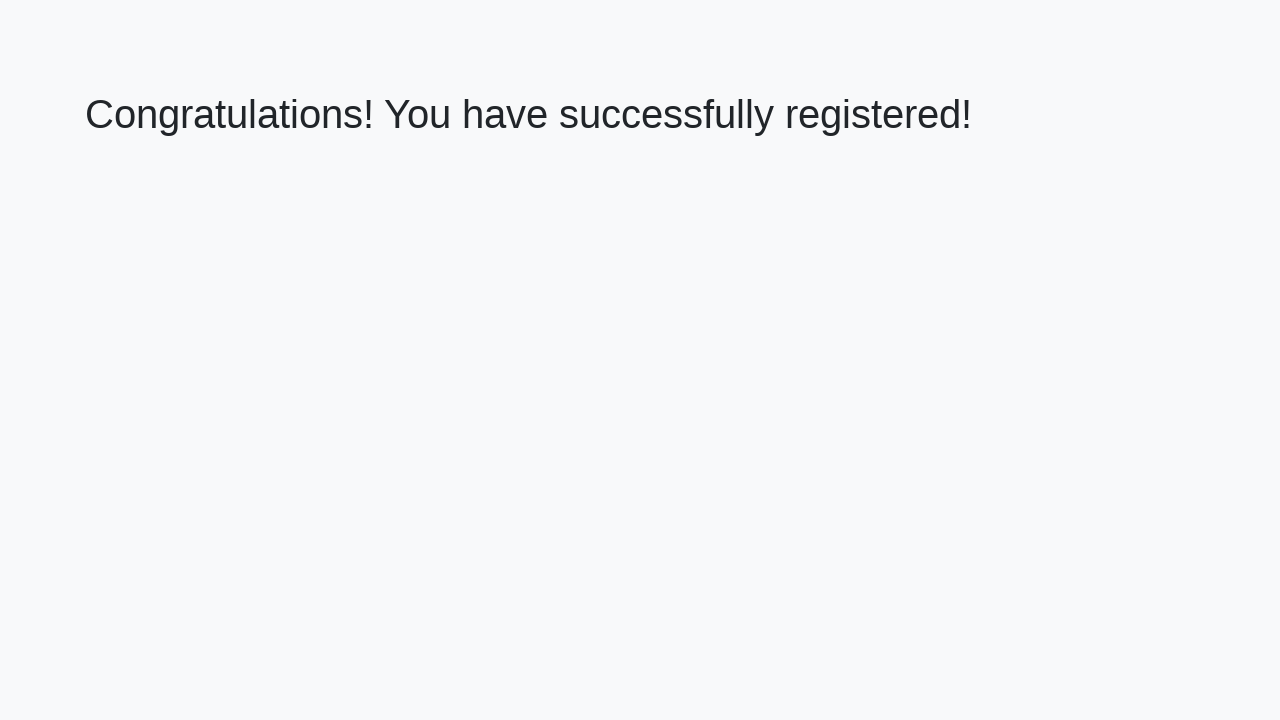

Verified success message: 'Congratulations! You have successfully registered!'
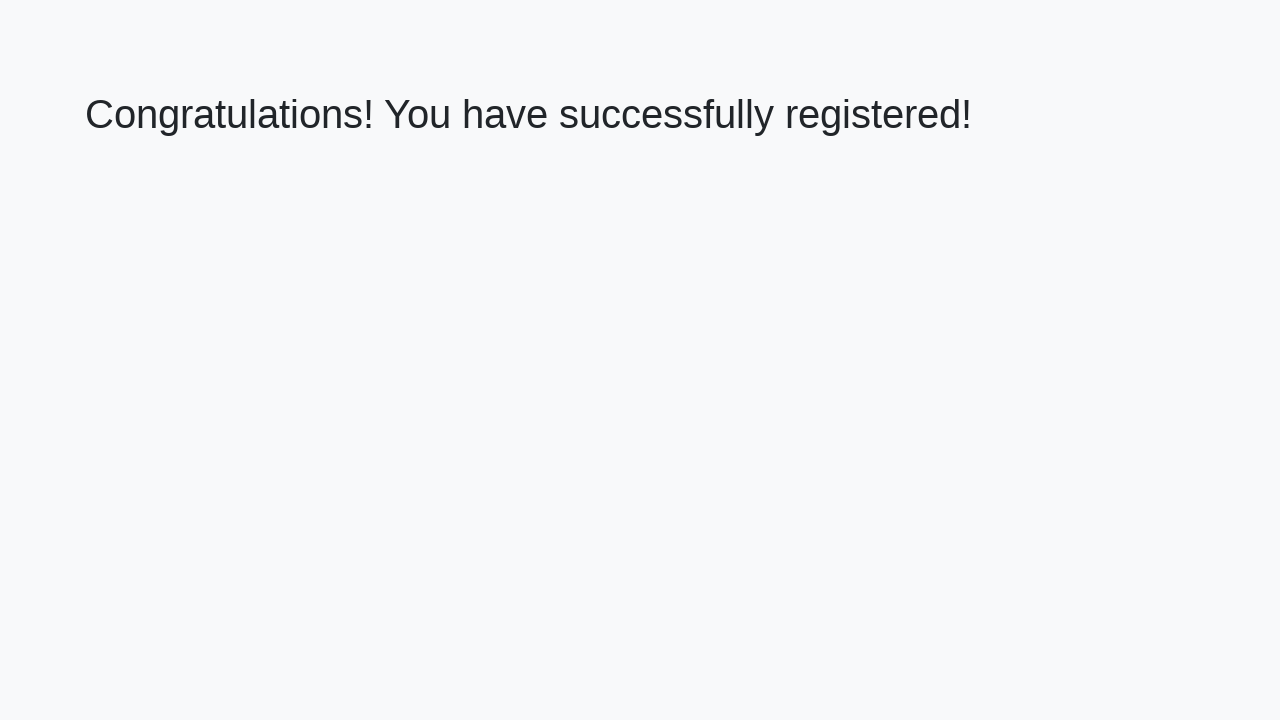

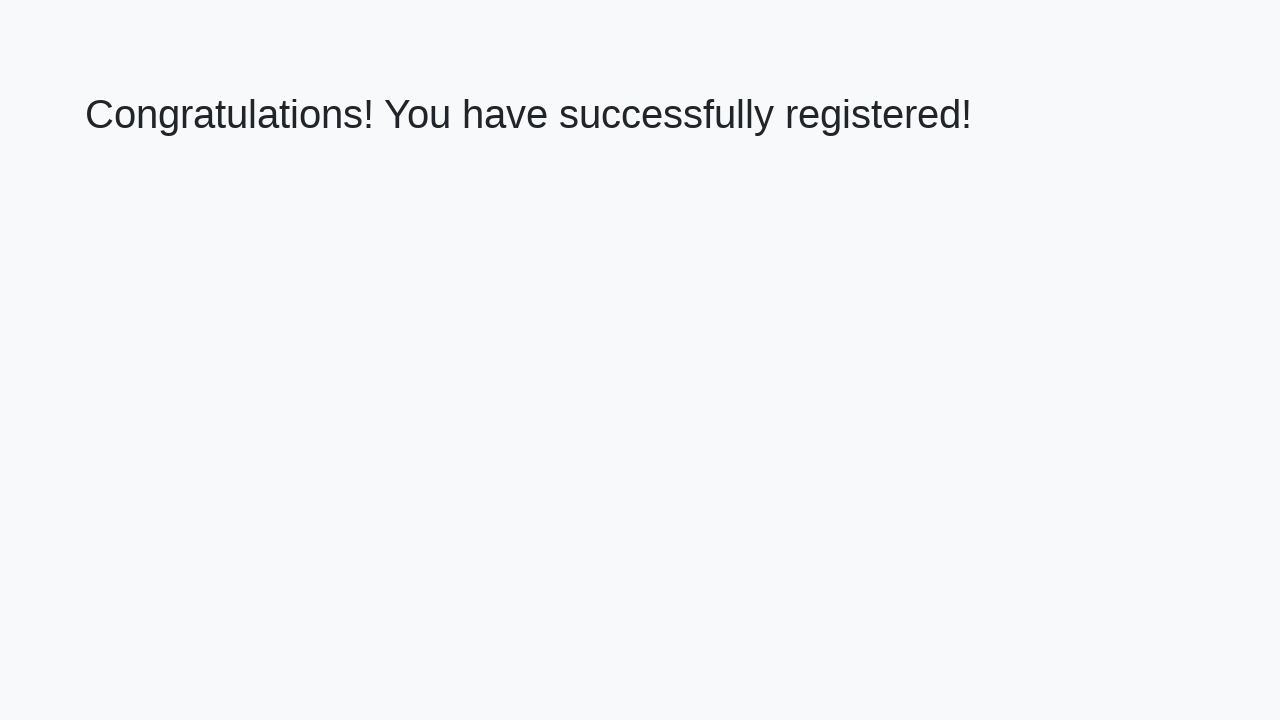